Tests table pagination functionality on an OCR challenge website by clicking through all available pages until the next button is disabled.

Starting URL: https://rpachallengeocr.azurewebsites.net/

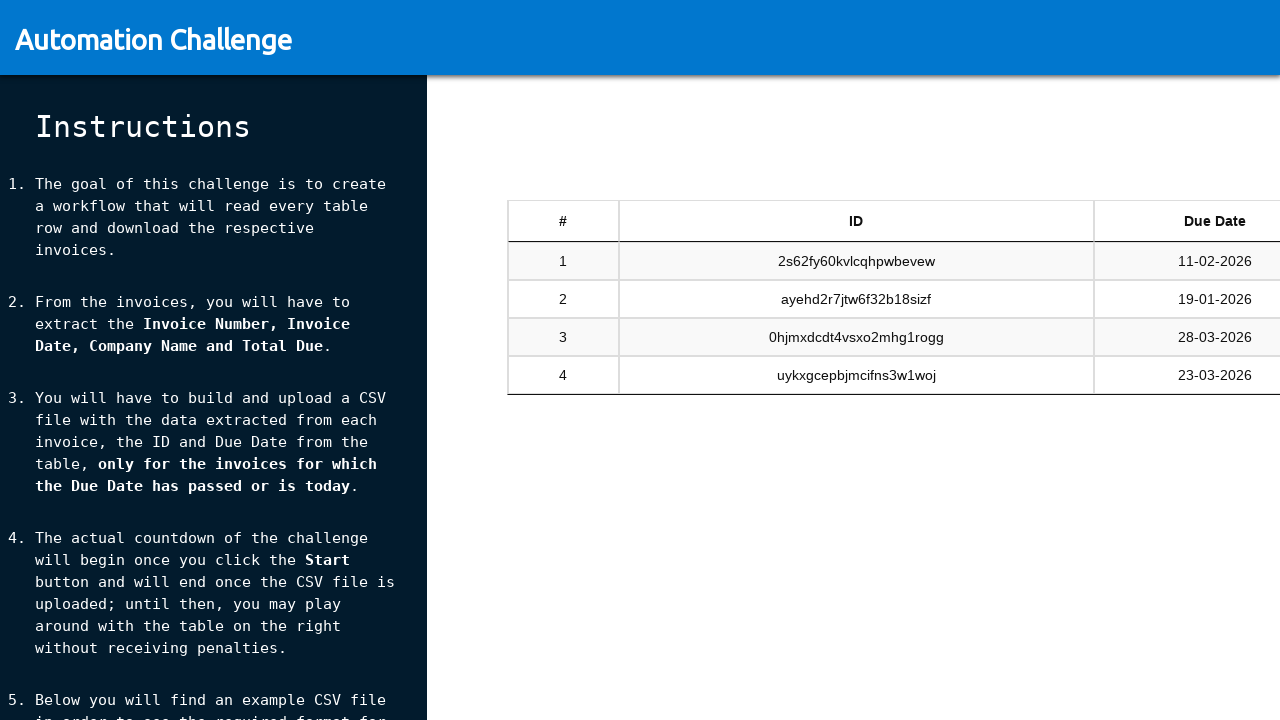

Waited for table to load with tbody rows
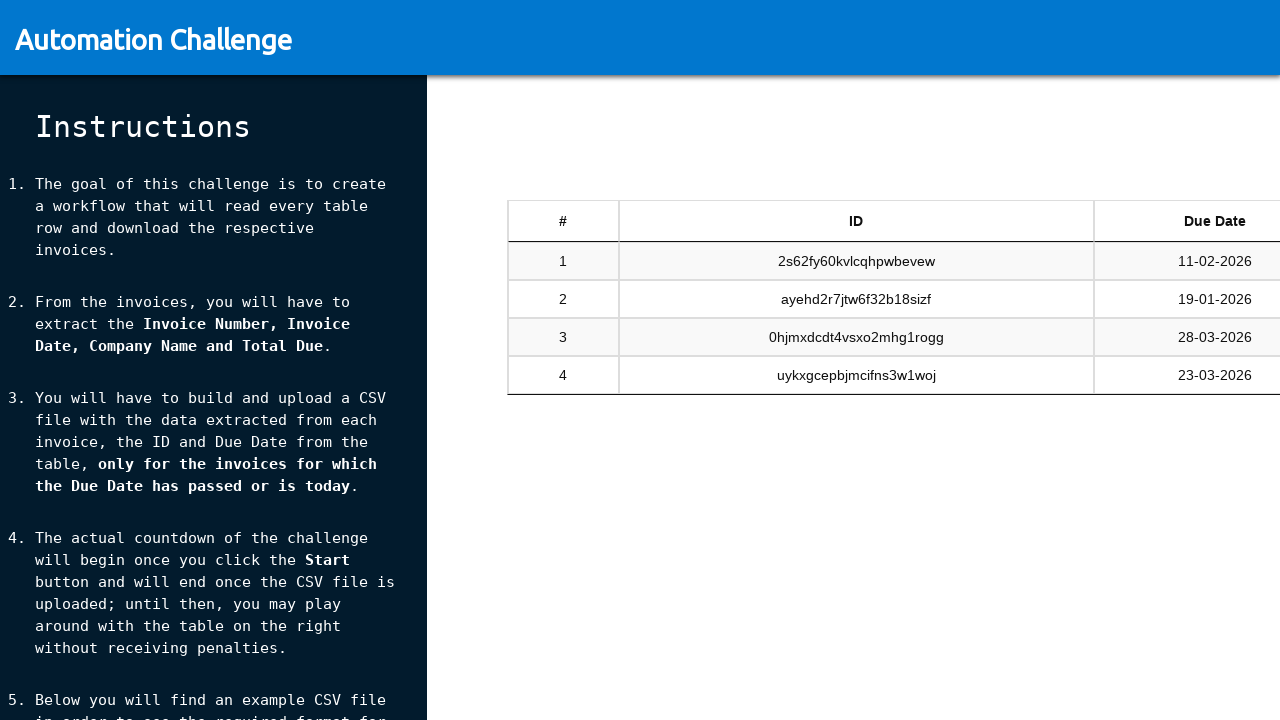

Located the next button element
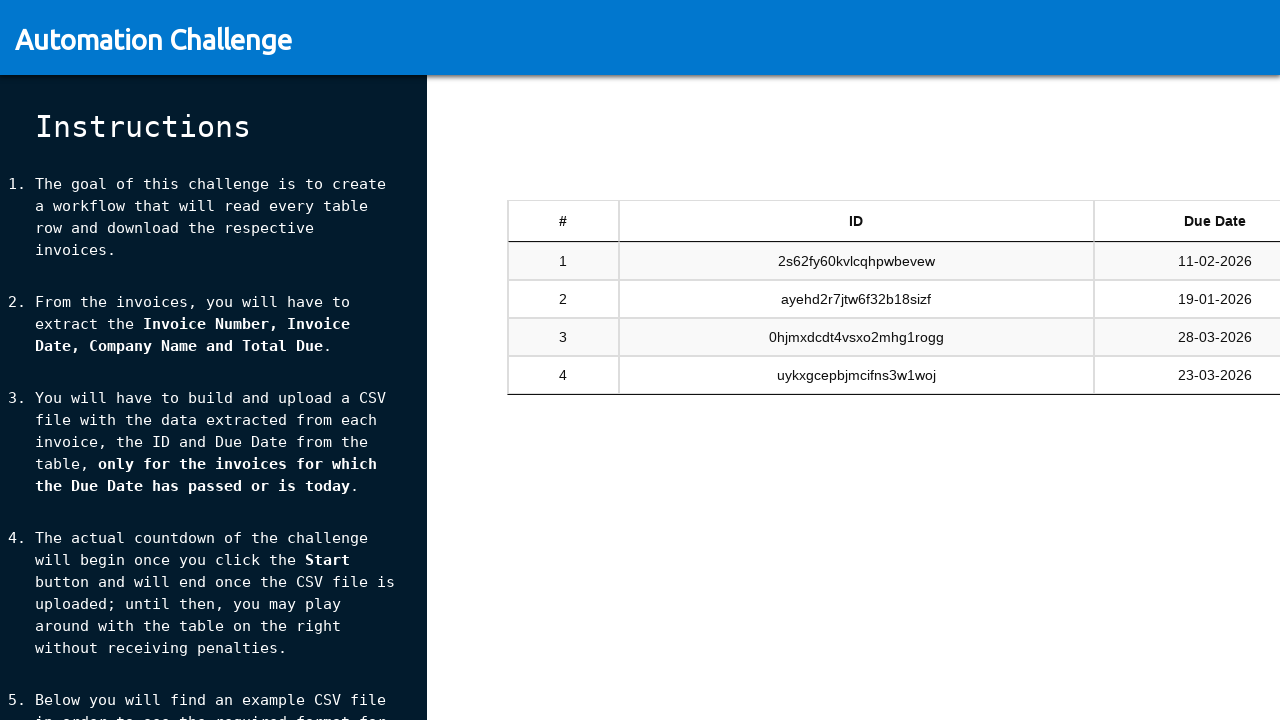

Waited 1 second for page content to stabilize
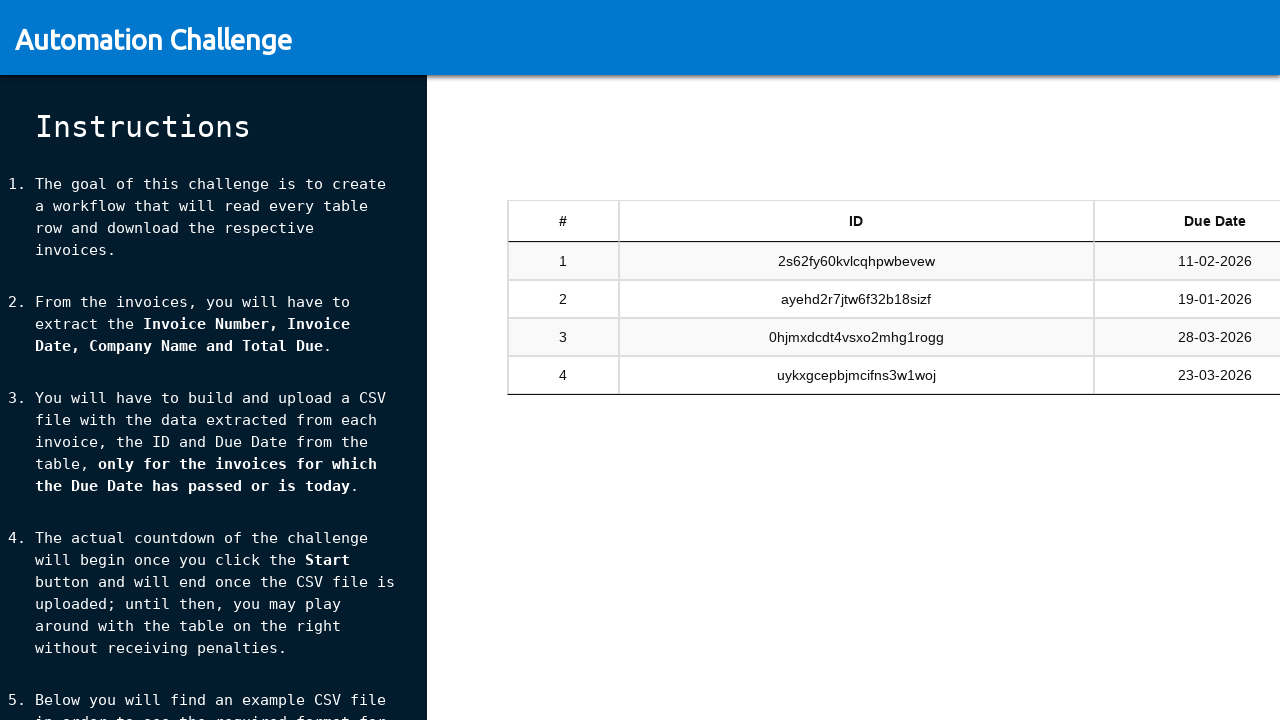

Retrieved class attribute from next button
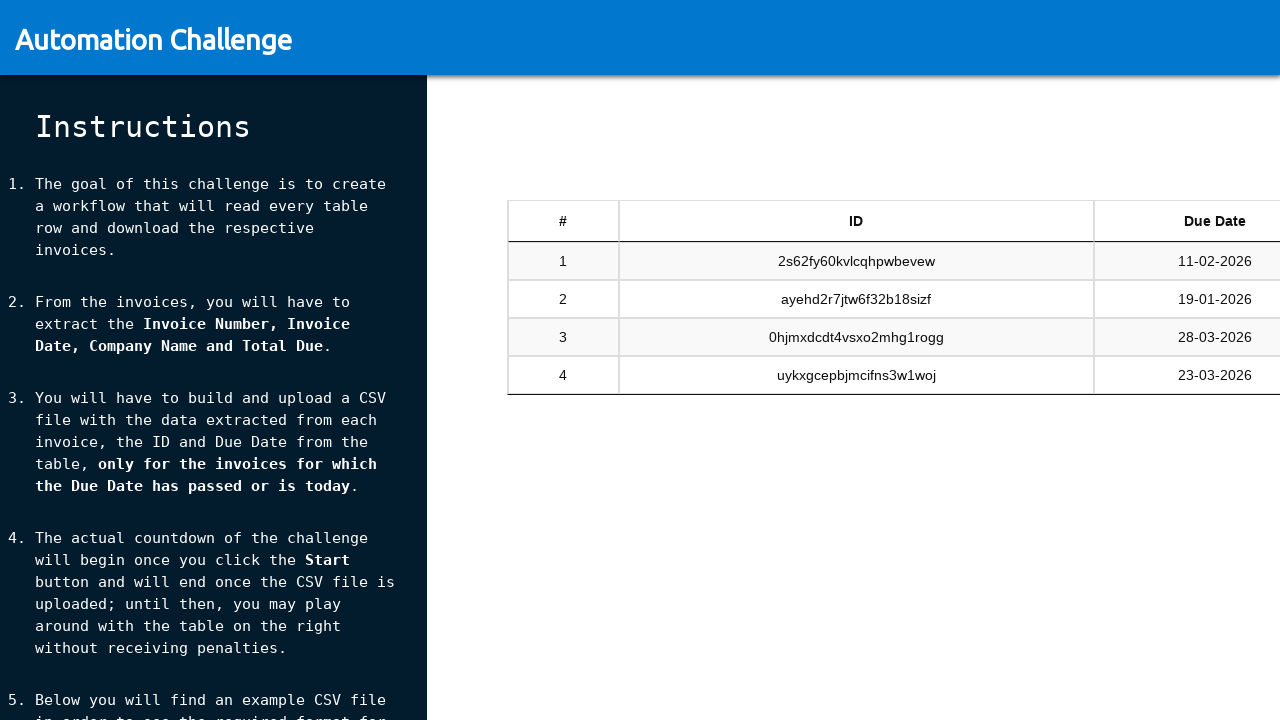

Clicked next button to proceed to next page at (1185, 446) on #tableSandbox_next
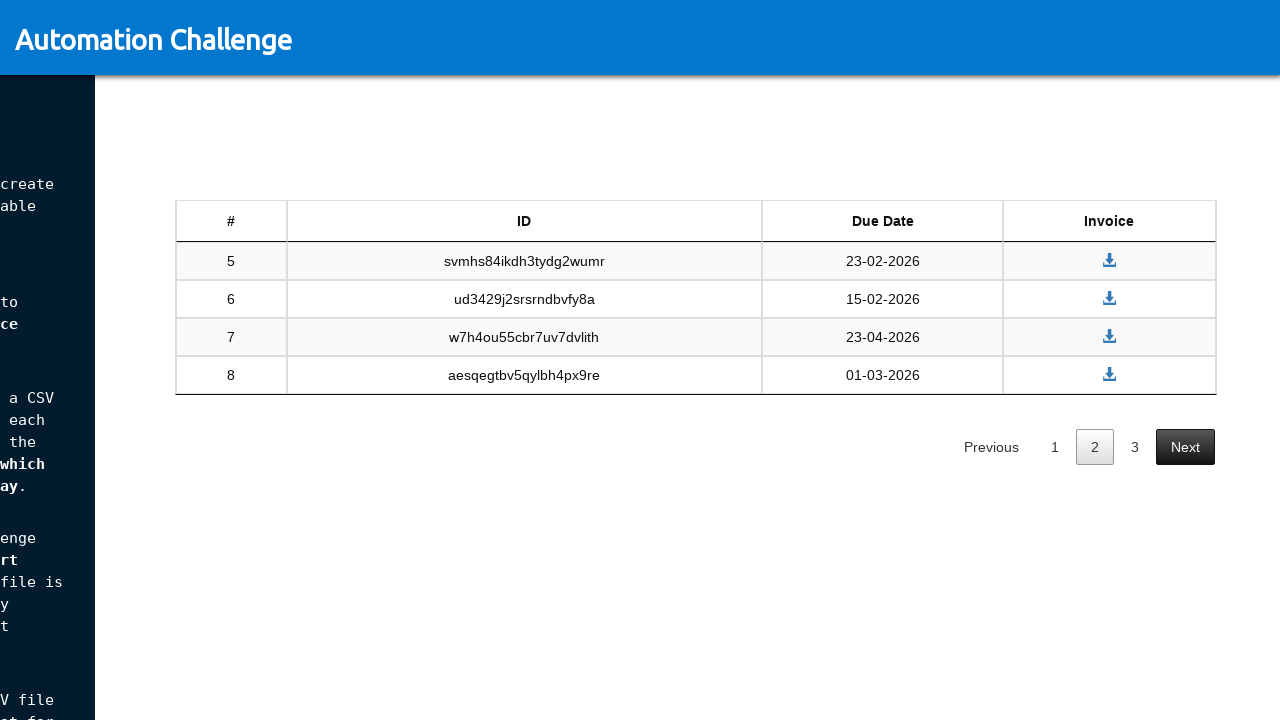

Waited 2 seconds for table to update with new page content
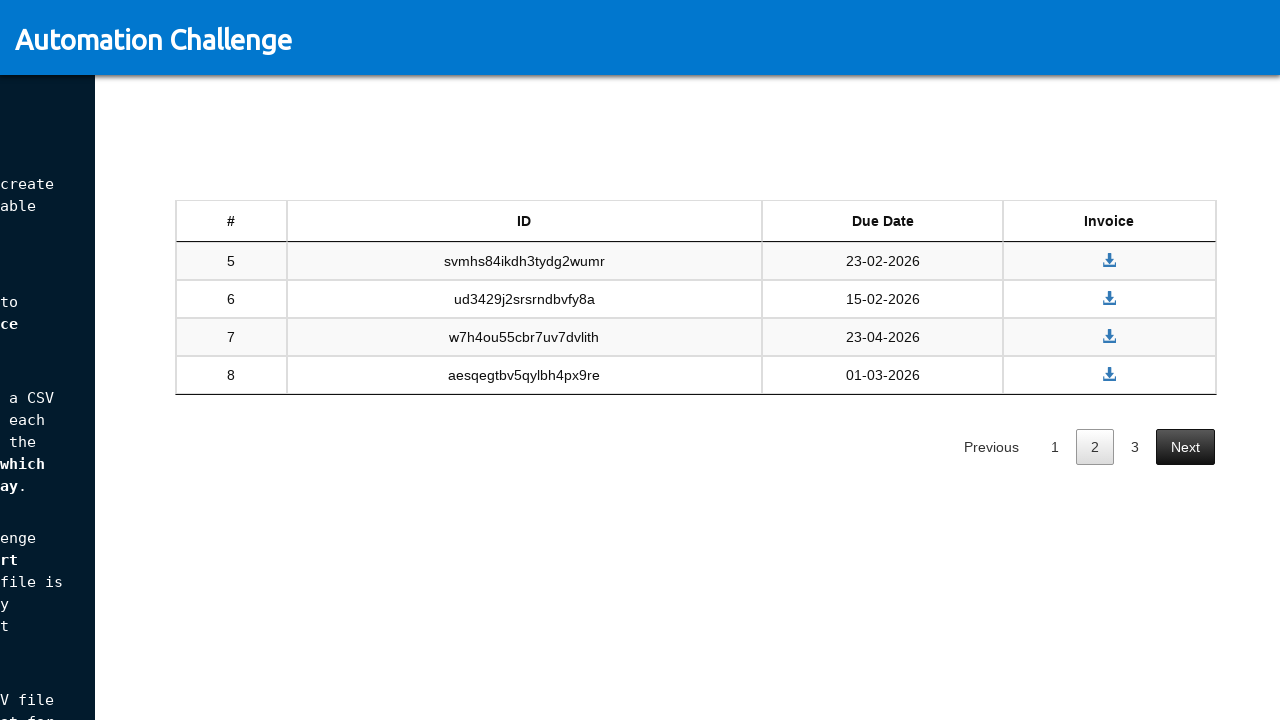

Located the next button element
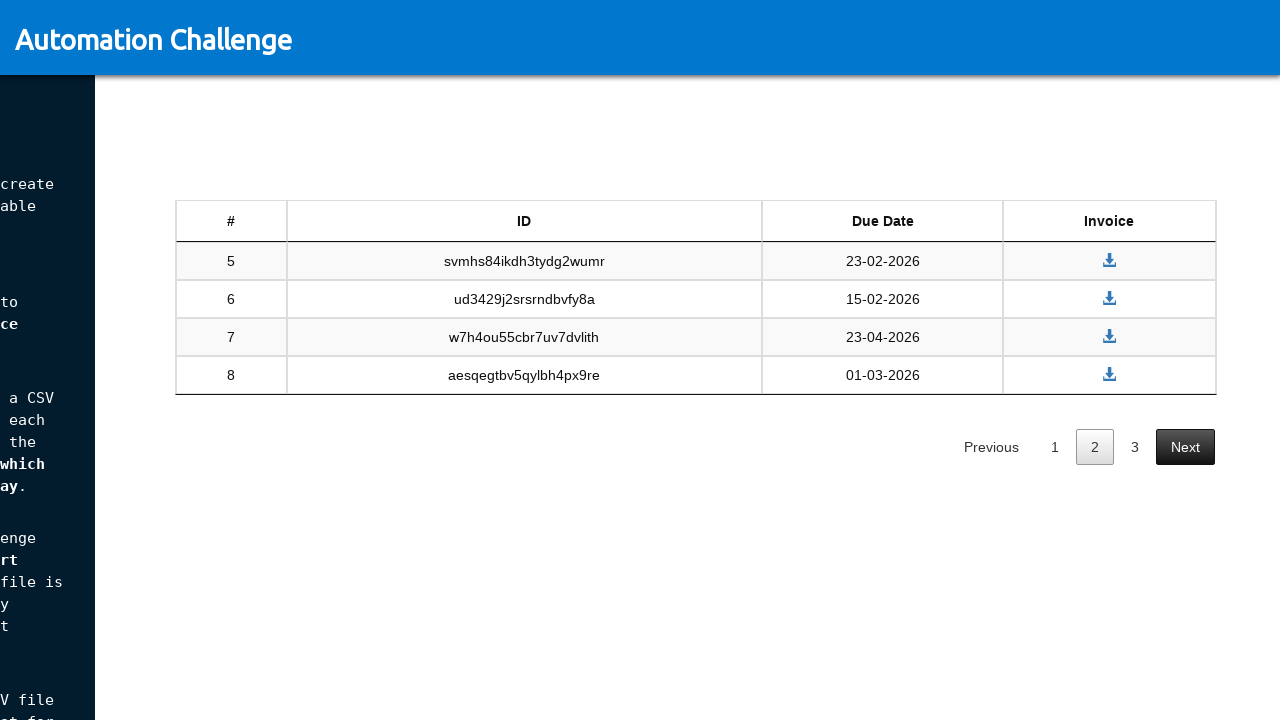

Waited 1 second for page content to stabilize
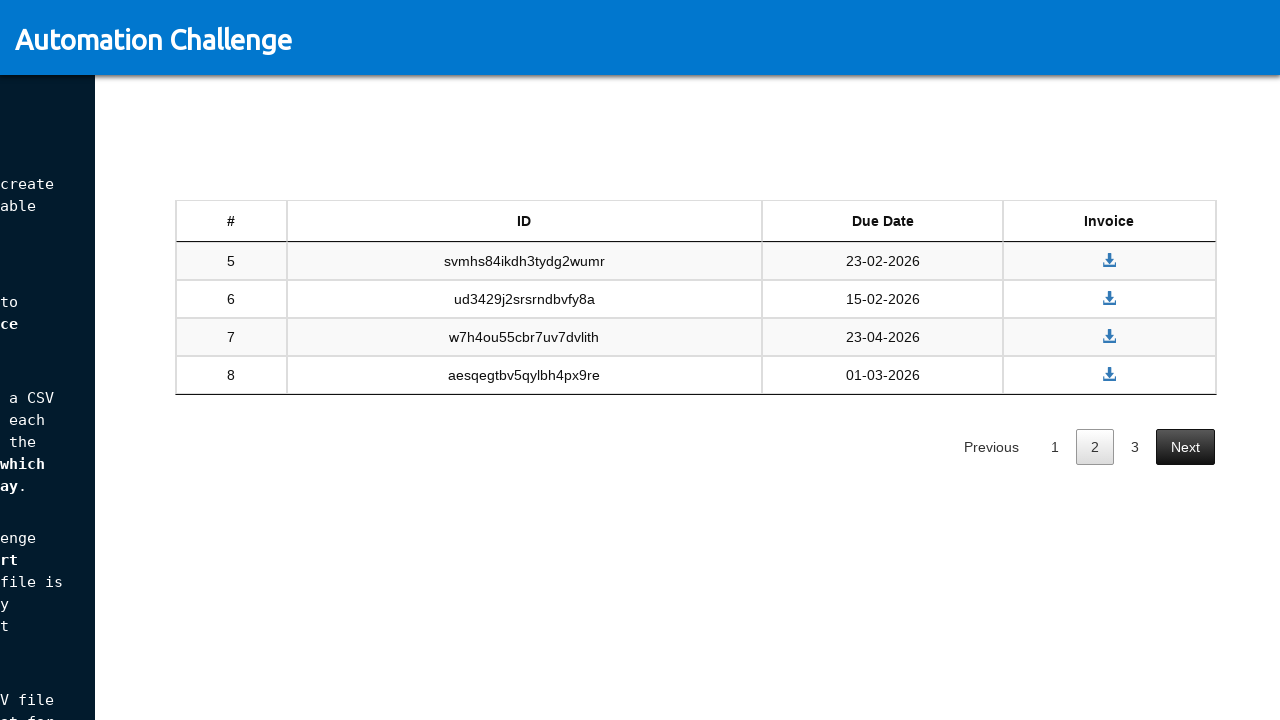

Retrieved class attribute from next button
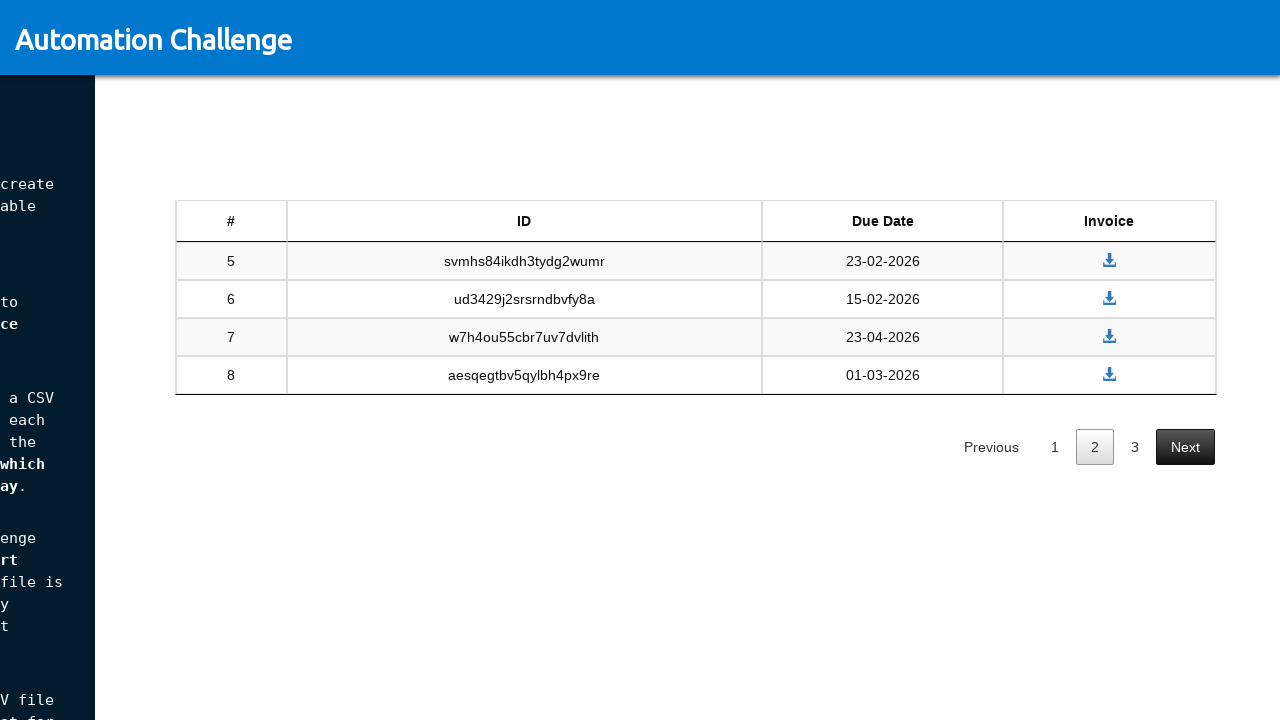

Clicked next button to proceed to next page at (1185, 446) on #tableSandbox_next
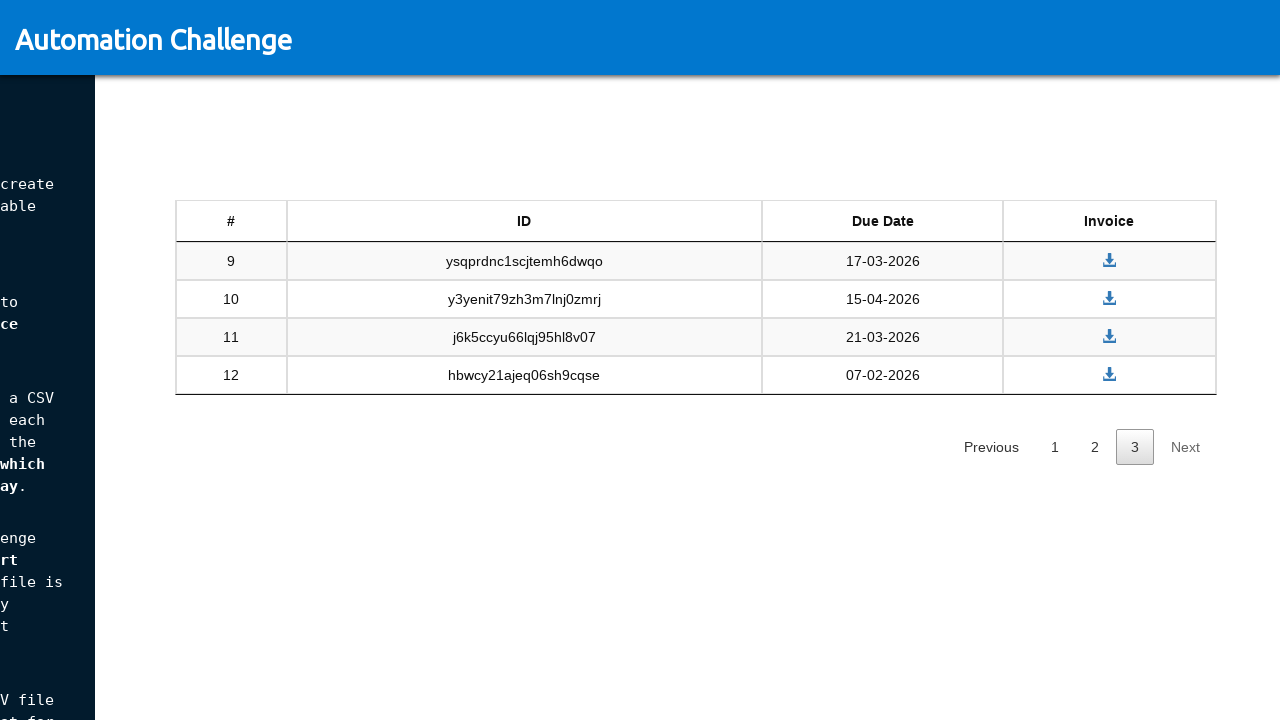

Waited 2 seconds for table to update with new page content
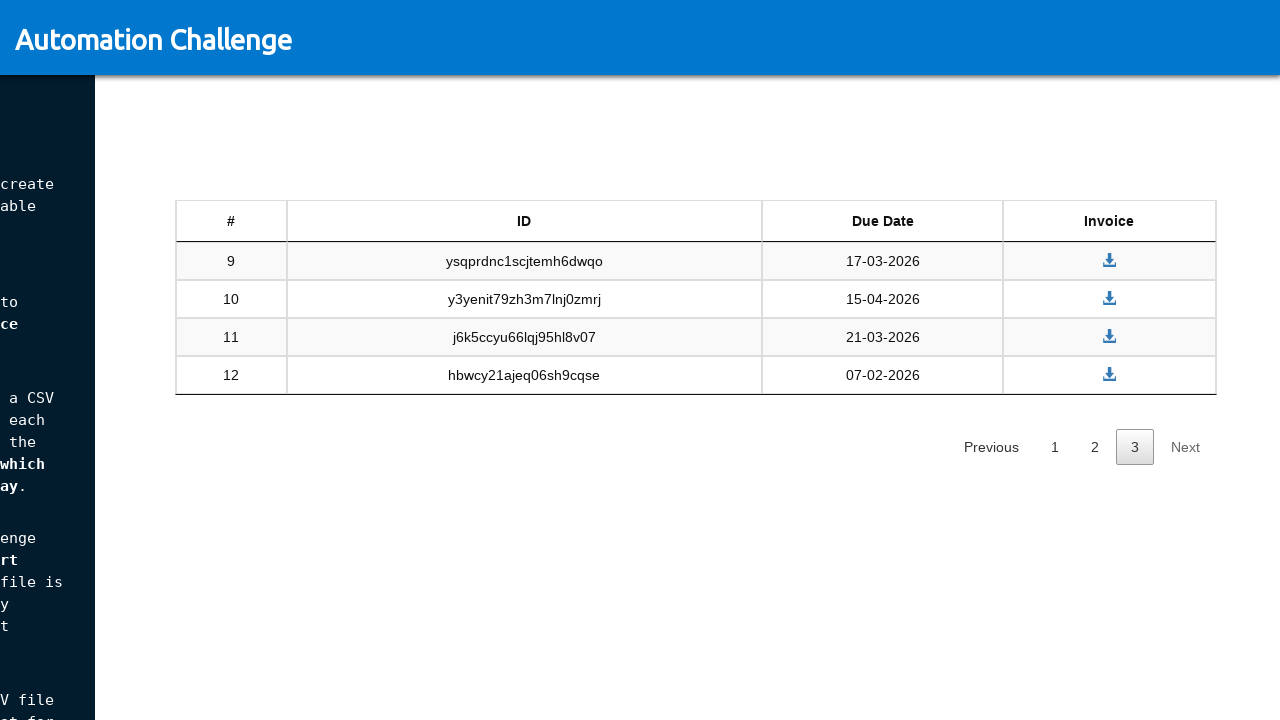

Located the next button element
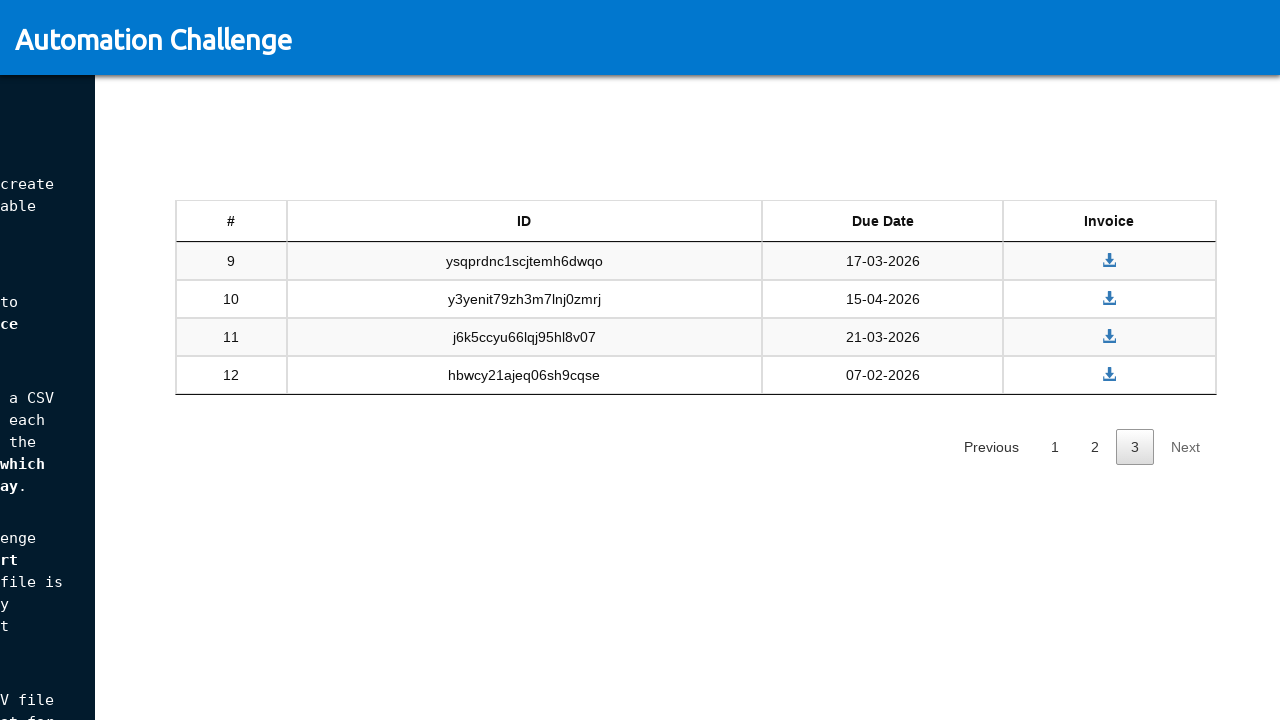

Waited 1 second for page content to stabilize
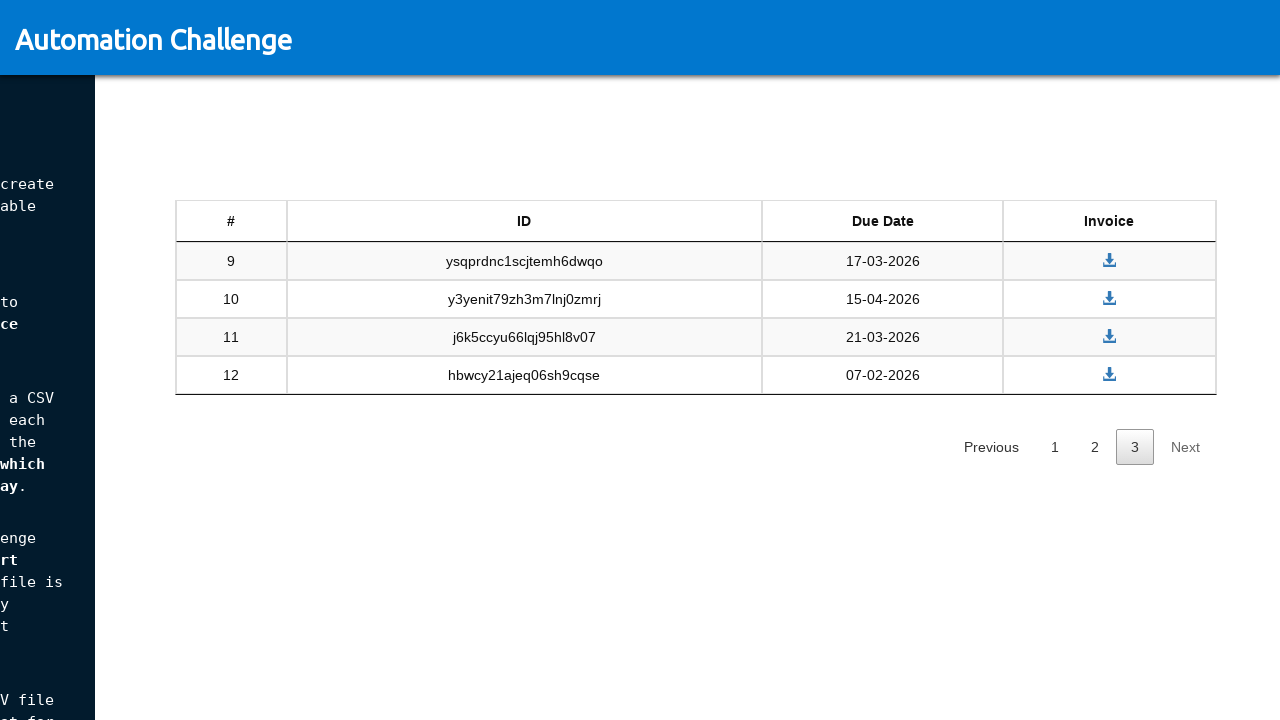

Retrieved class attribute from next button
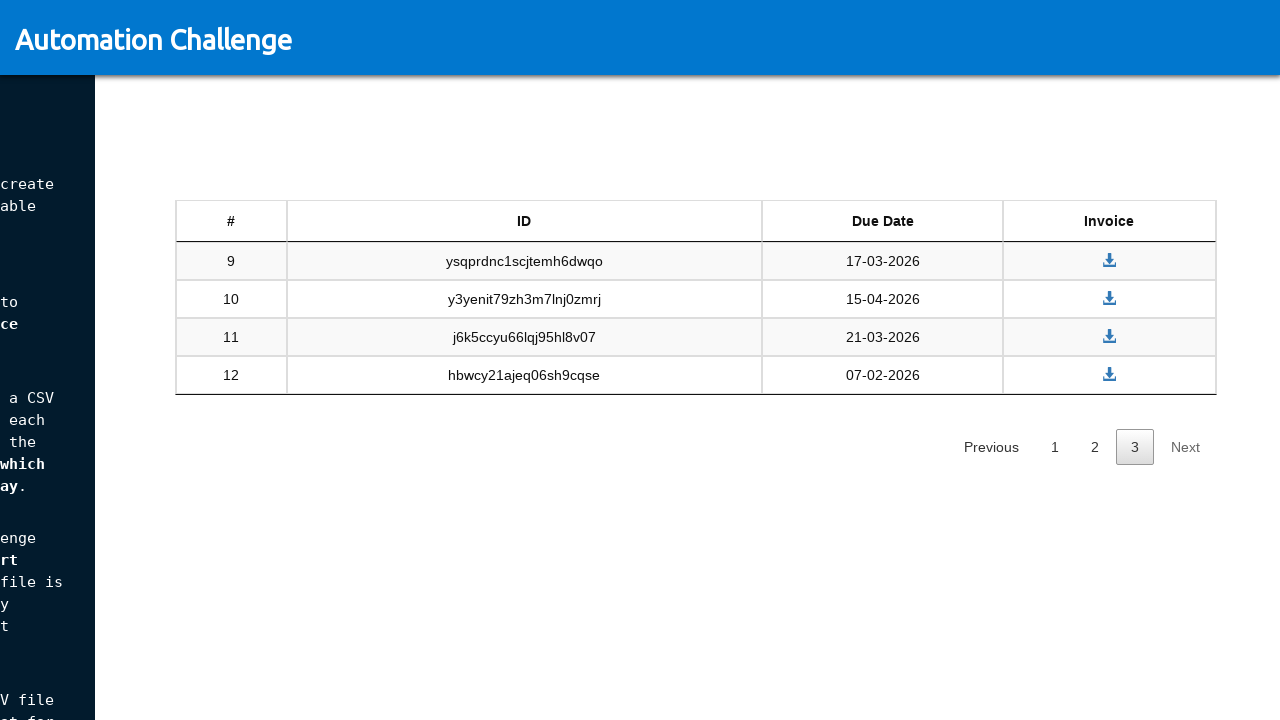

Next button is disabled - pagination complete
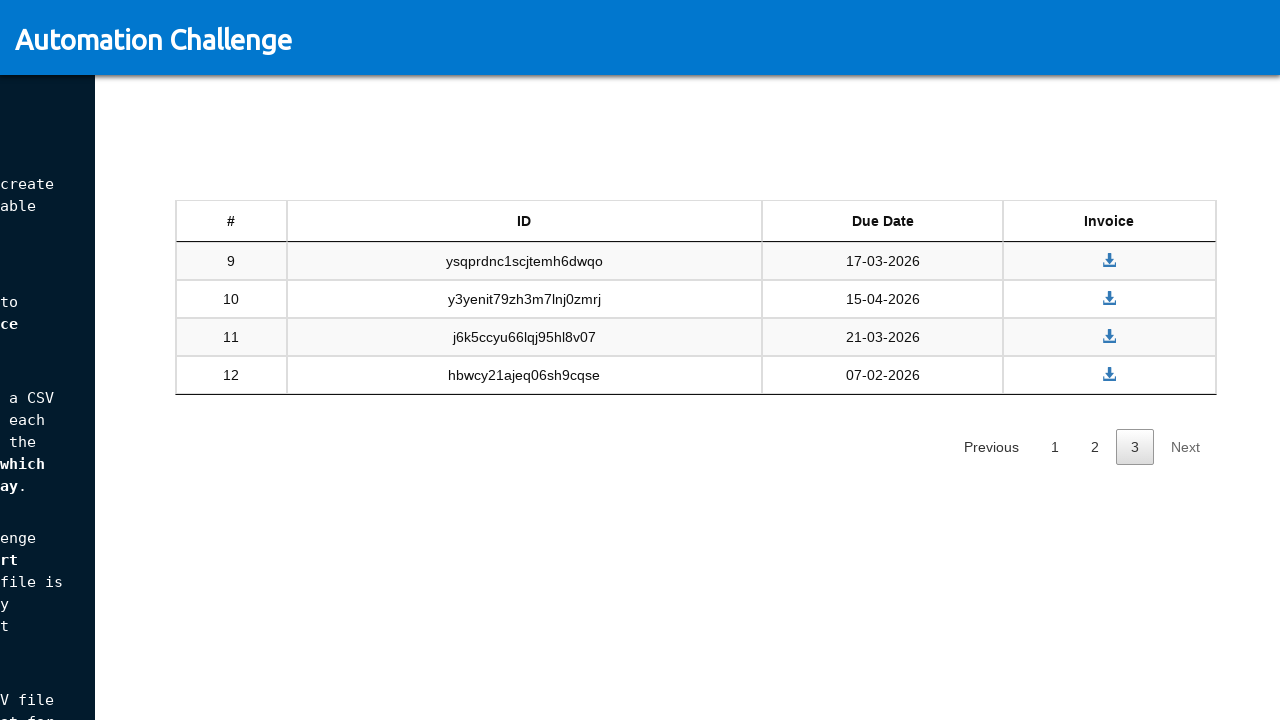

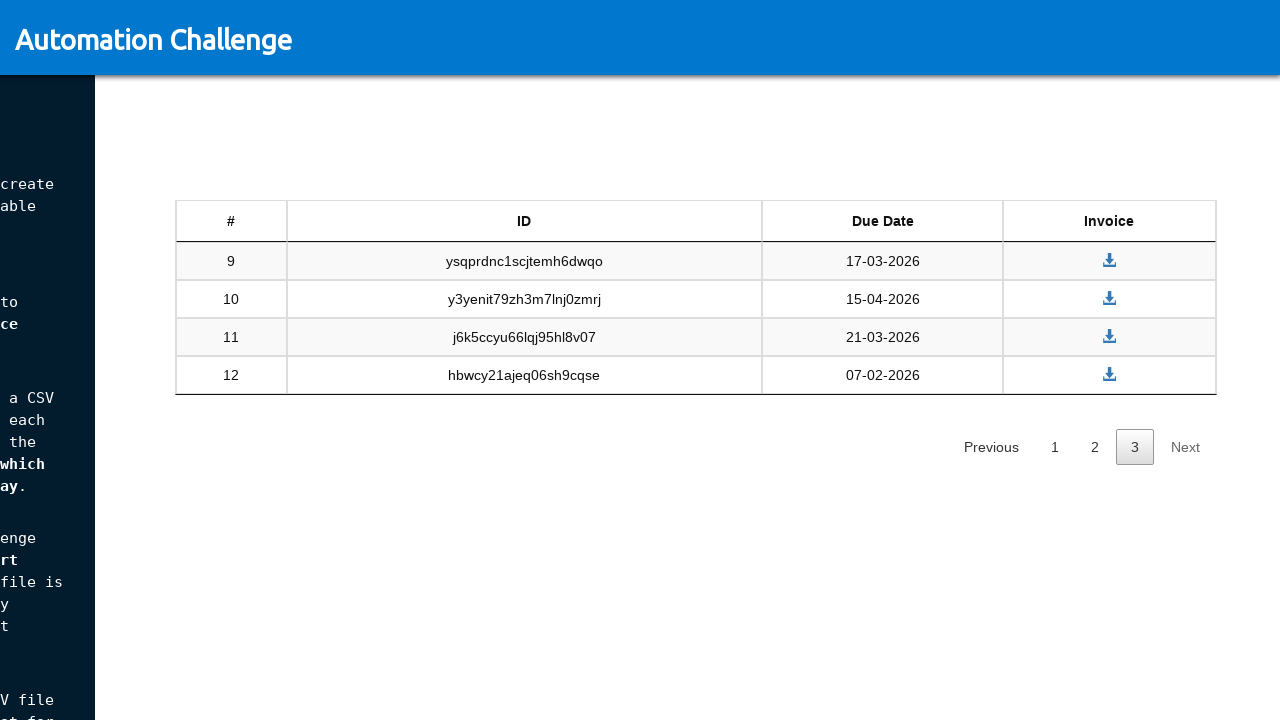